Tests drag and drop functionality on jQuery UI demo page by dragging an element from source to destination

Starting URL: https://jqueryui.com/droppable/

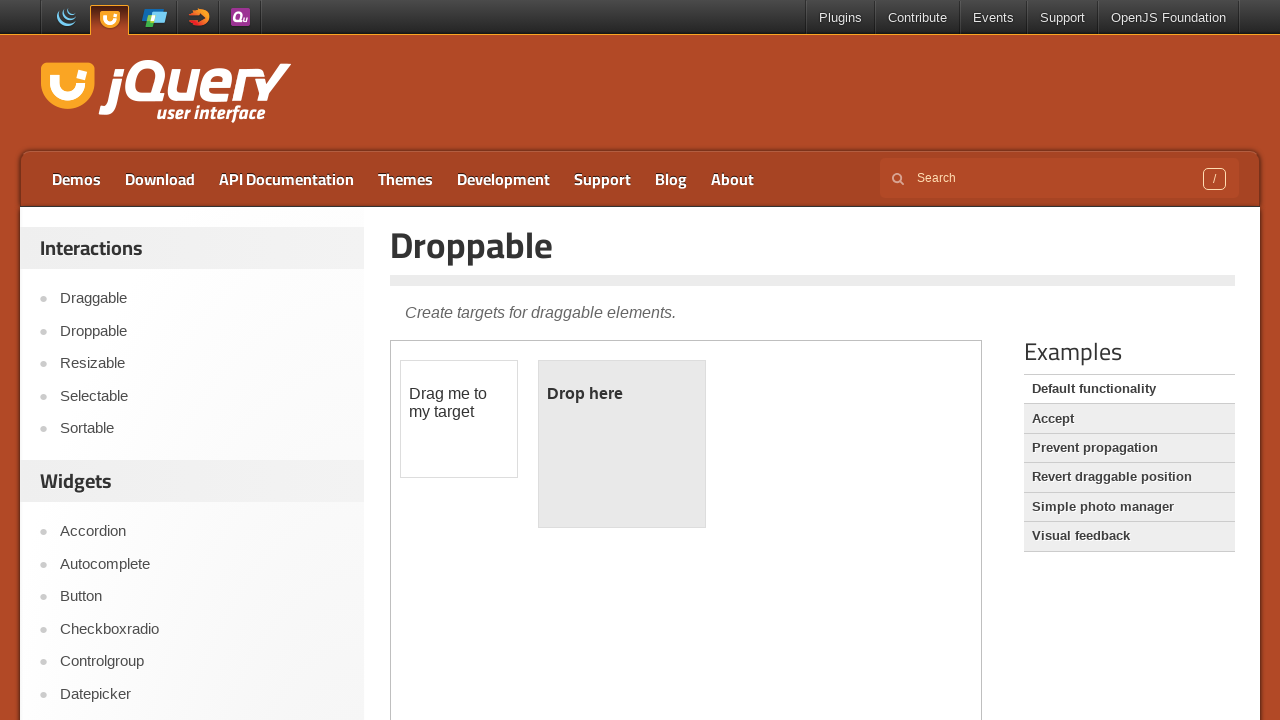

Navigated to jQuery UI droppable demo page
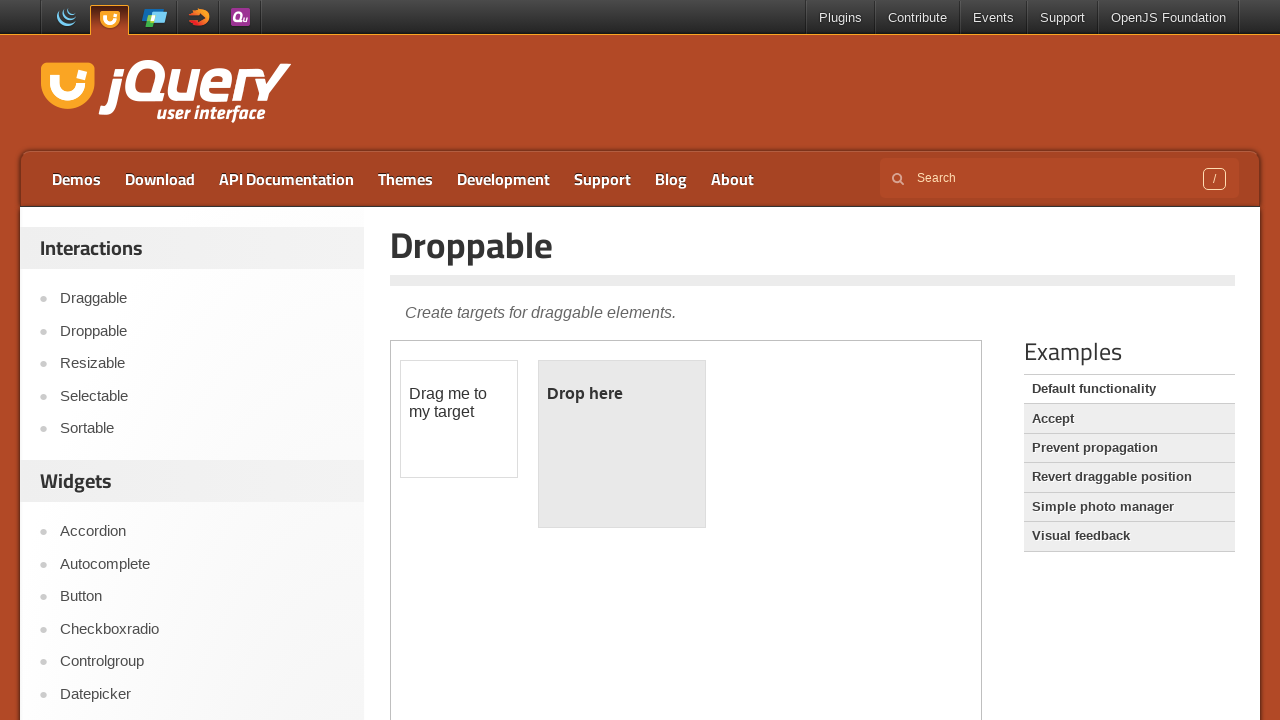

Located iframe containing drag and drop demo
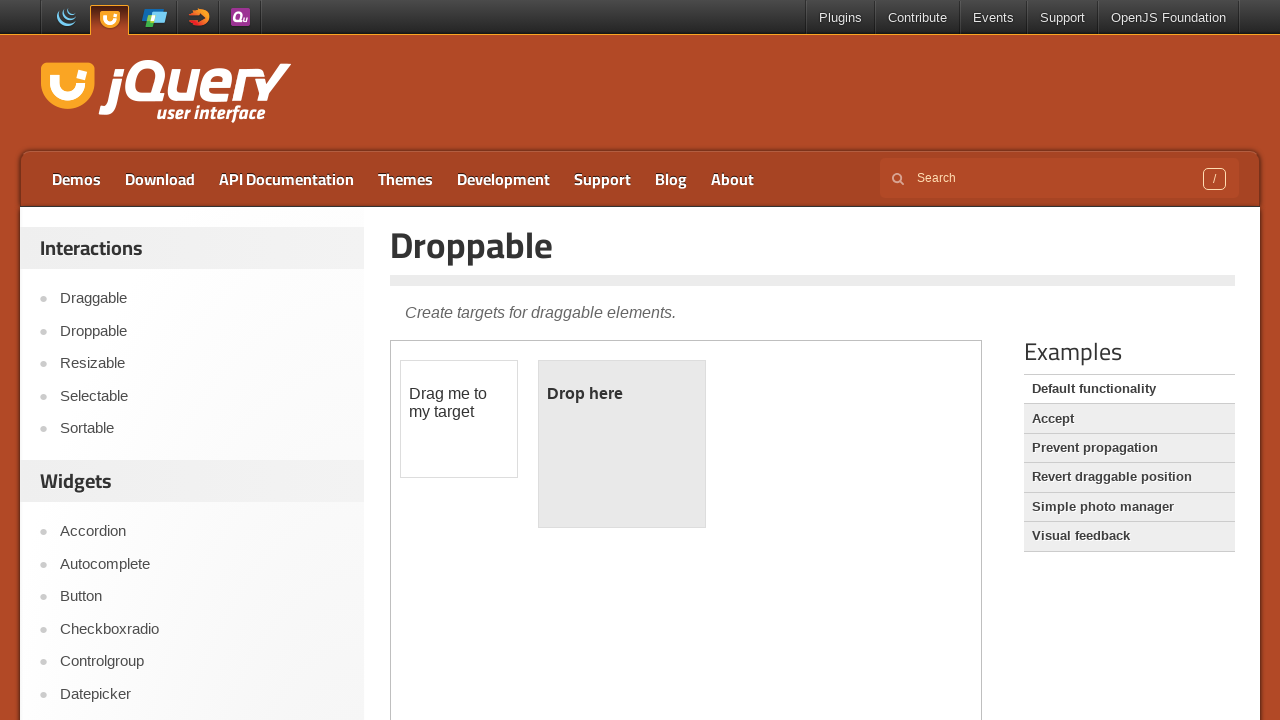

Clicked on draggable element to focus it at (459, 419) on iframe >> nth=0 >> internal:control=enter-frame >> #draggable
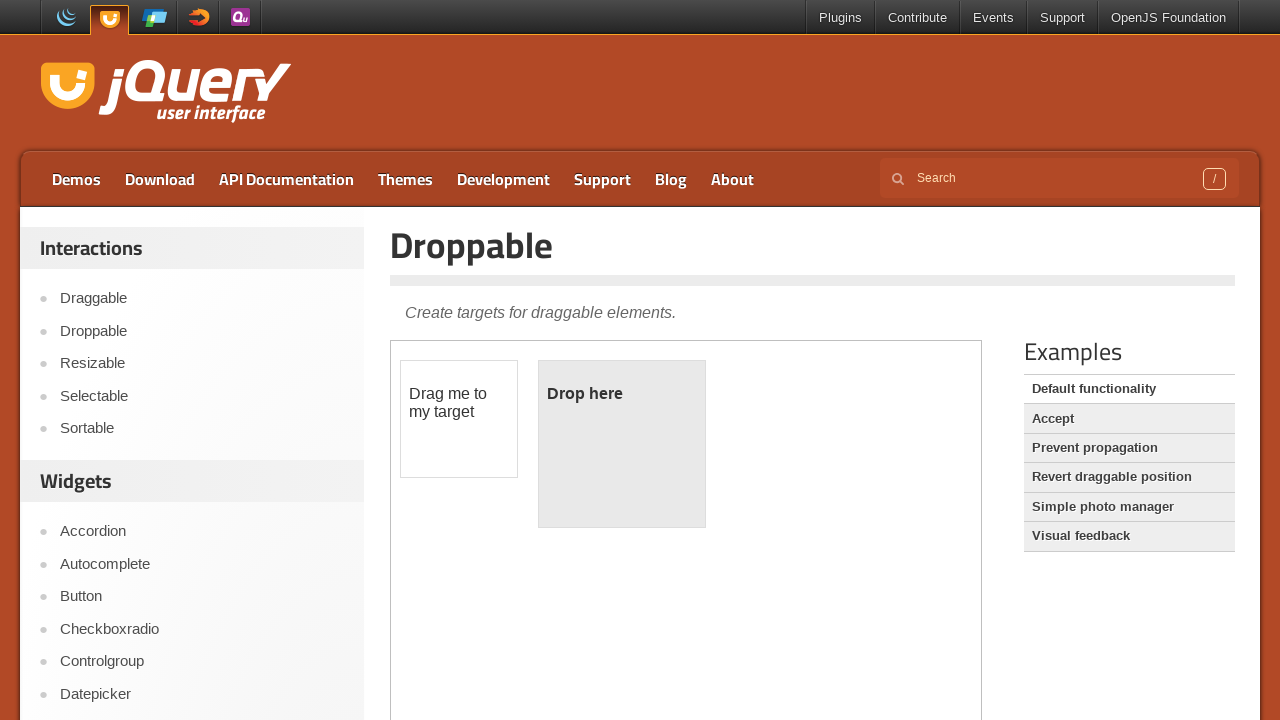

Located source draggable element
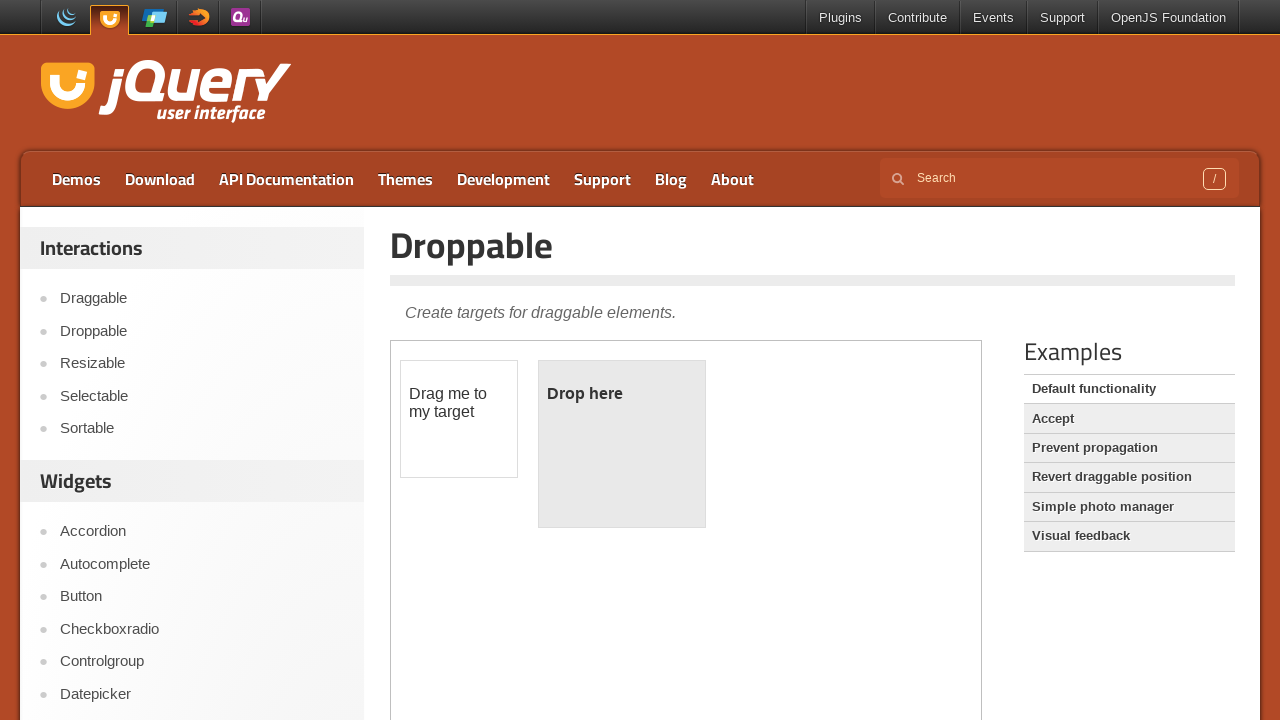

Located destination droppable element
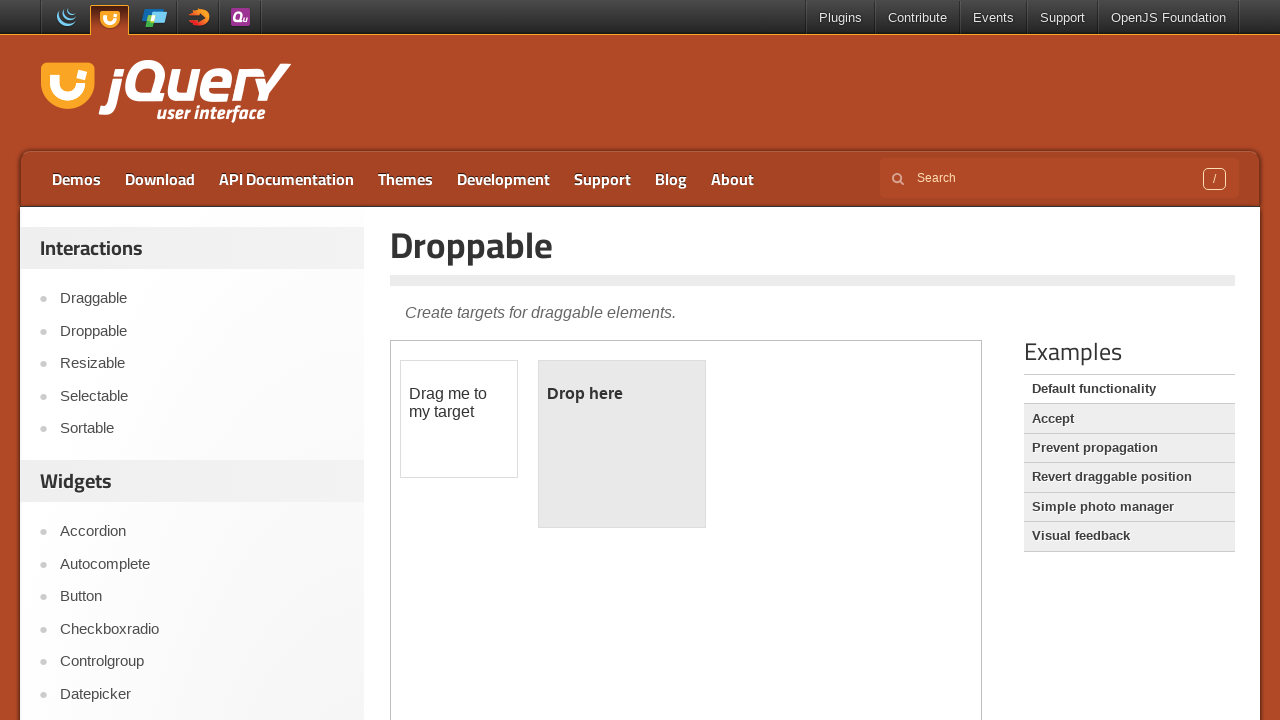

Dragged element from source to destination at (622, 444)
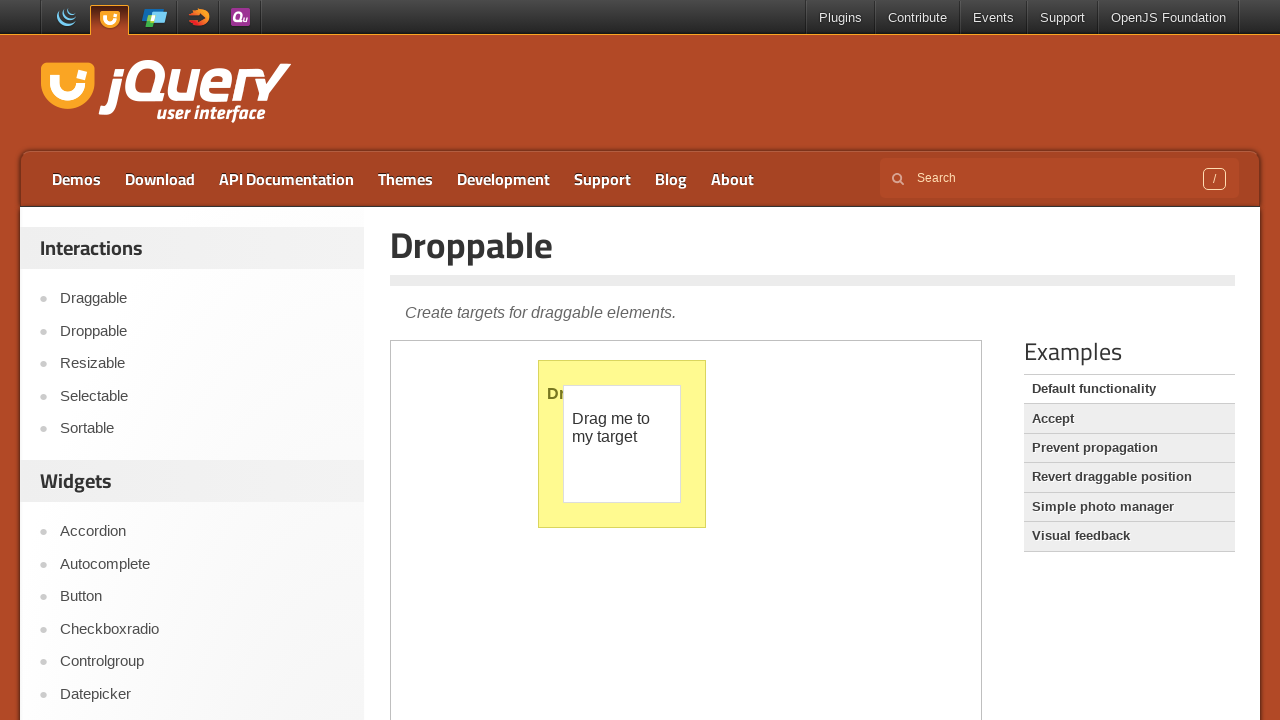

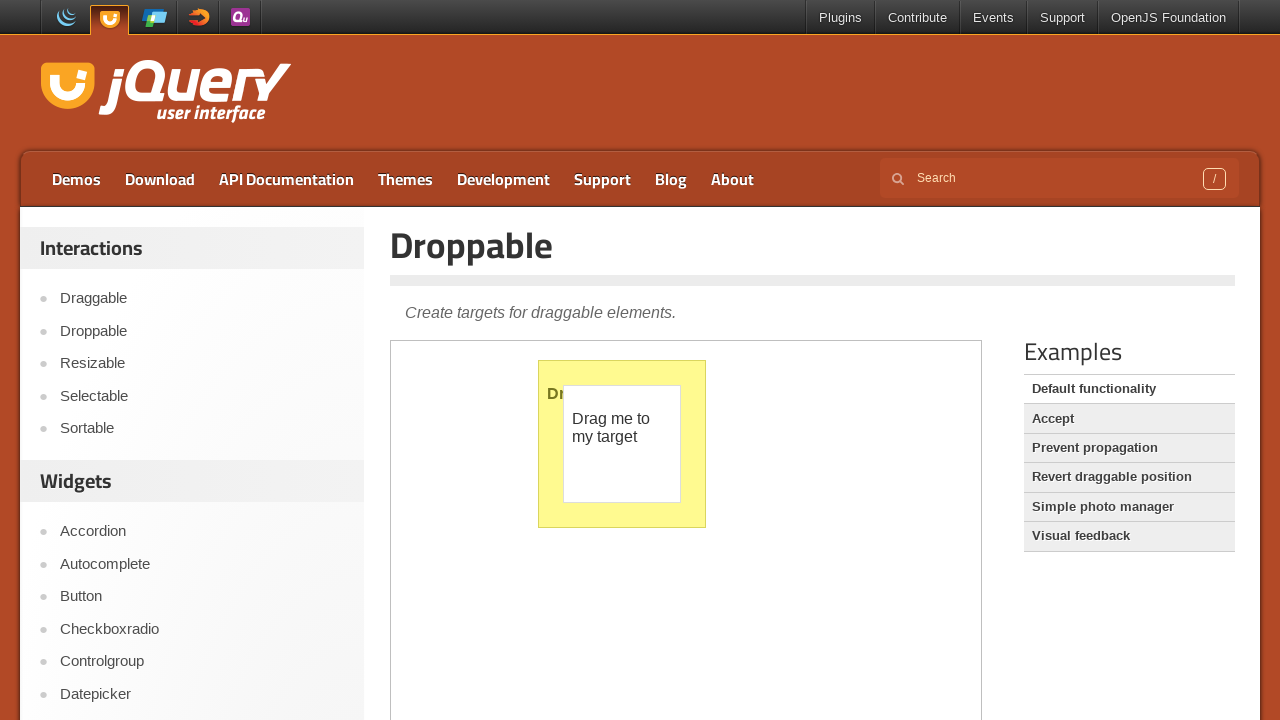